Emulates an iPhone SE device and loads the Checkly homepage with mobile viewport settings

Starting URL: https://www.checklyhq.com/

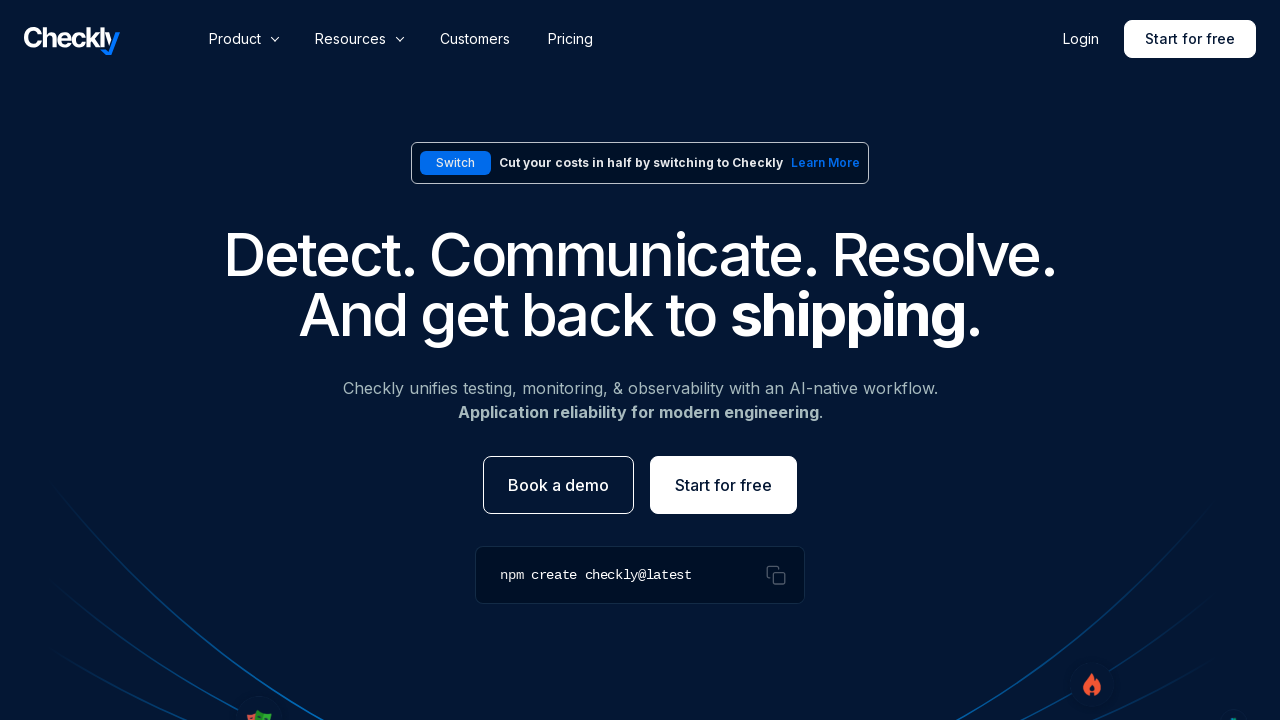

Waited for DOM content to load on Checkly homepage with iPhone SE mobile emulation
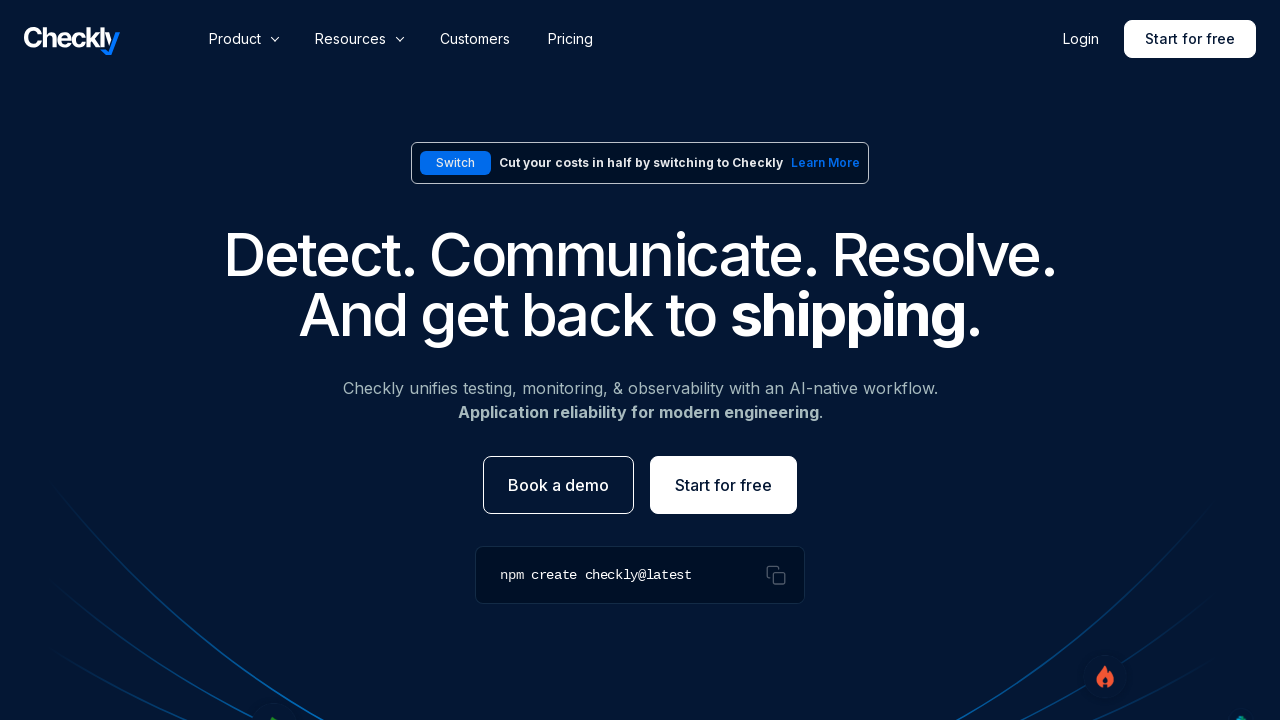

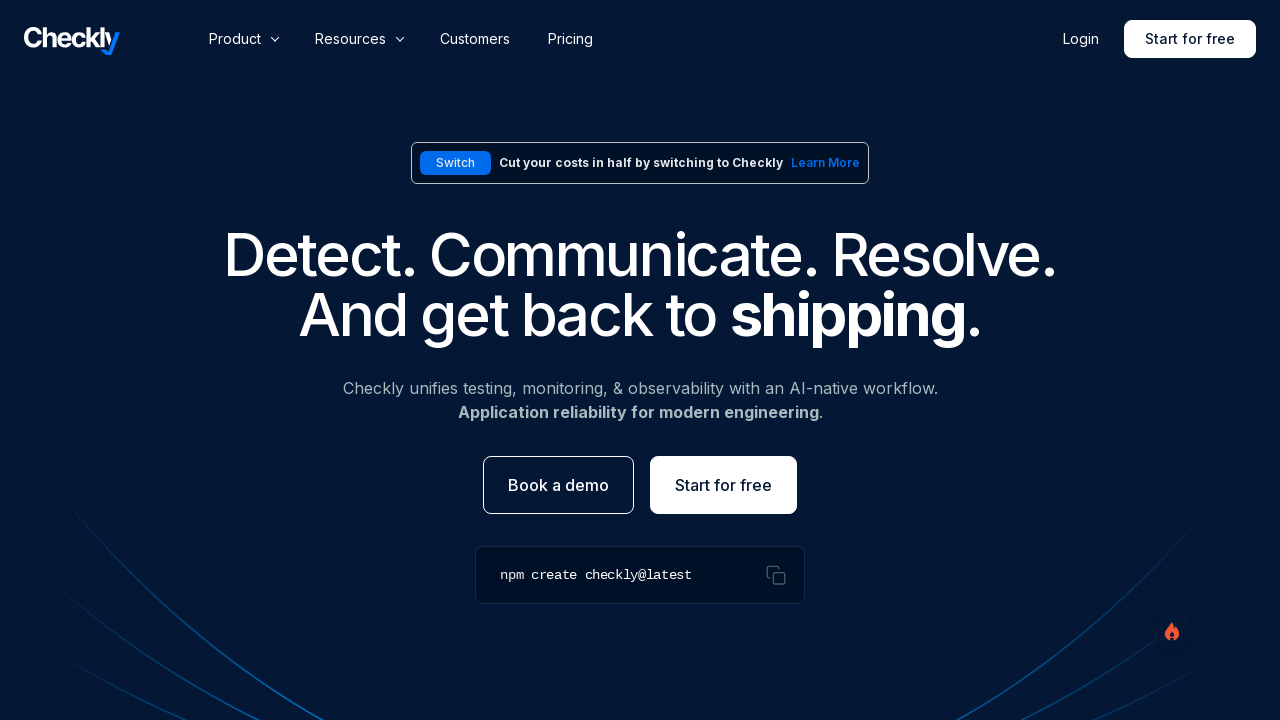